Loads jQuery and jQuery Growl library on a page, then displays notification messages using JavaScript execution to demonstrate growl-style notifications in the browser.

Starting URL: http://the-internet.herokuapp.com

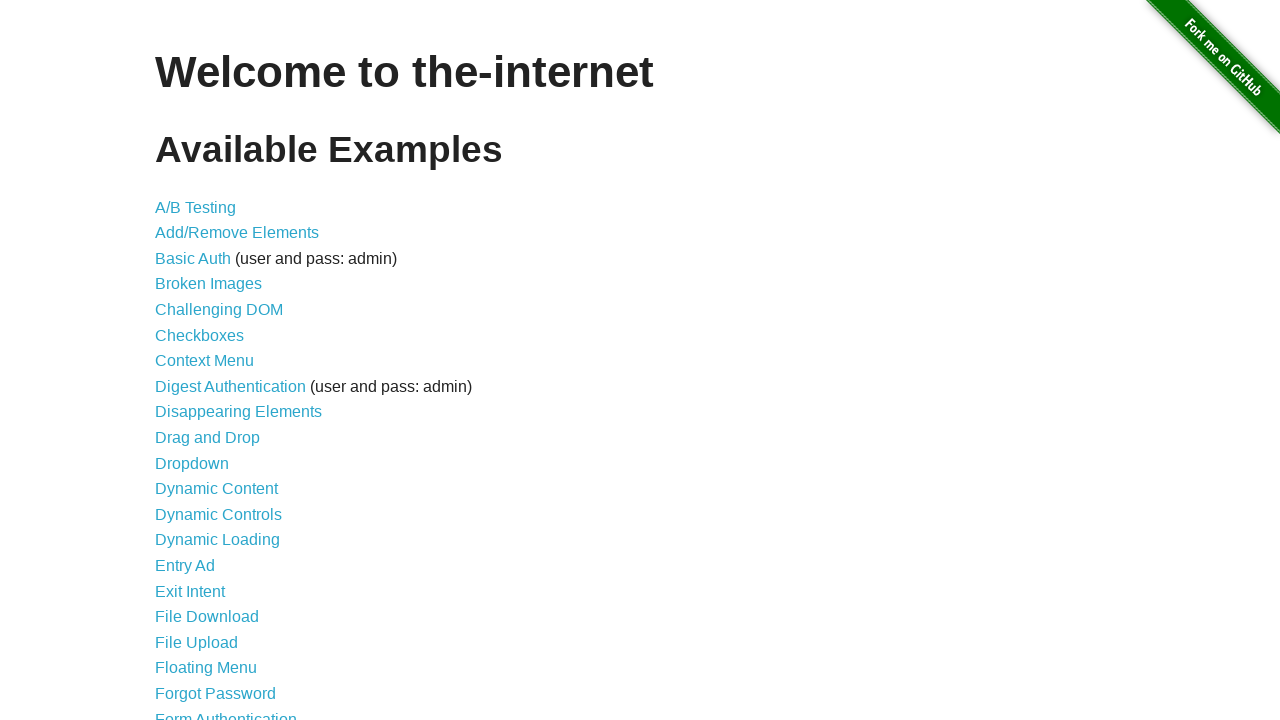

Checked for jQuery and added it to the page if needed
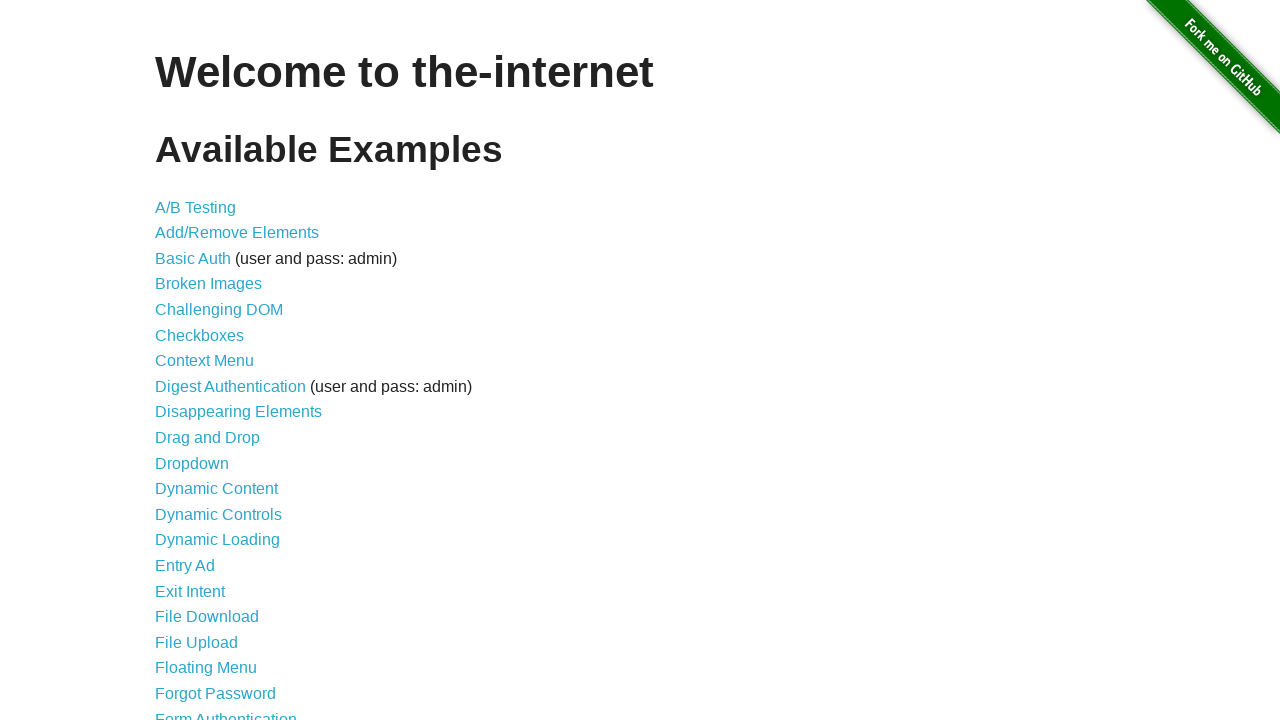

jQuery library loaded successfully
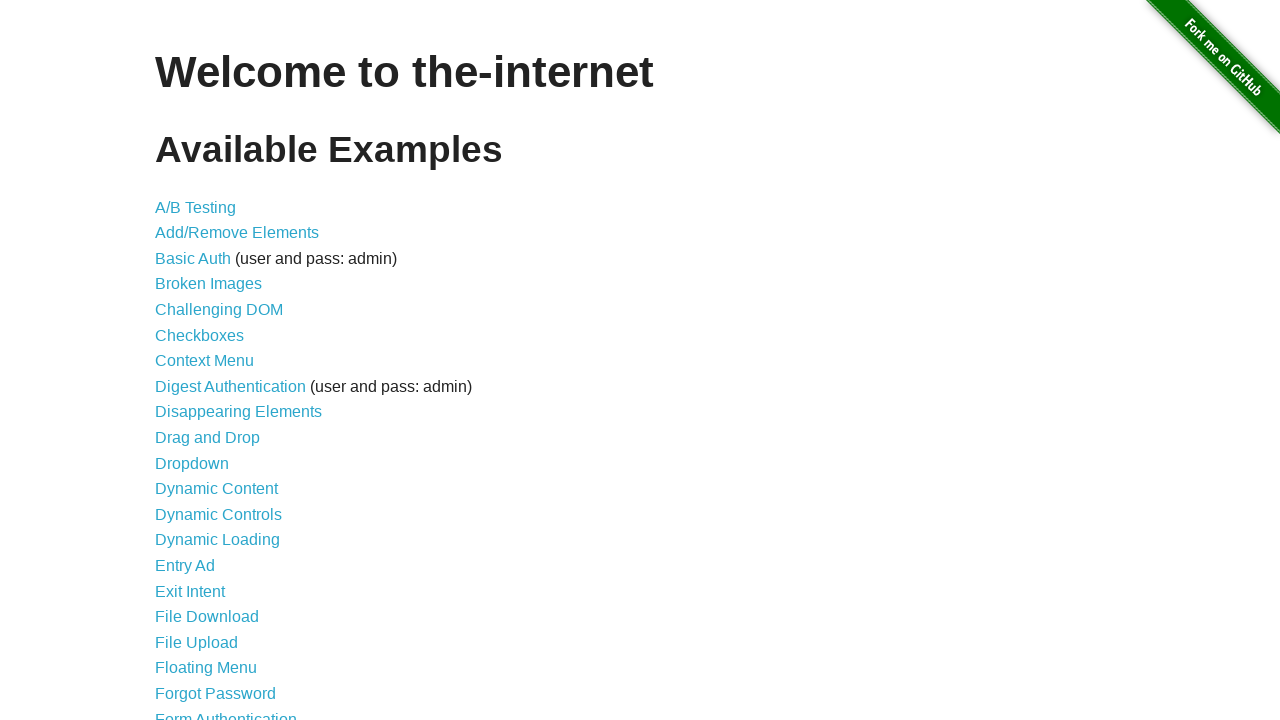

Loaded jquery-growl JavaScript library
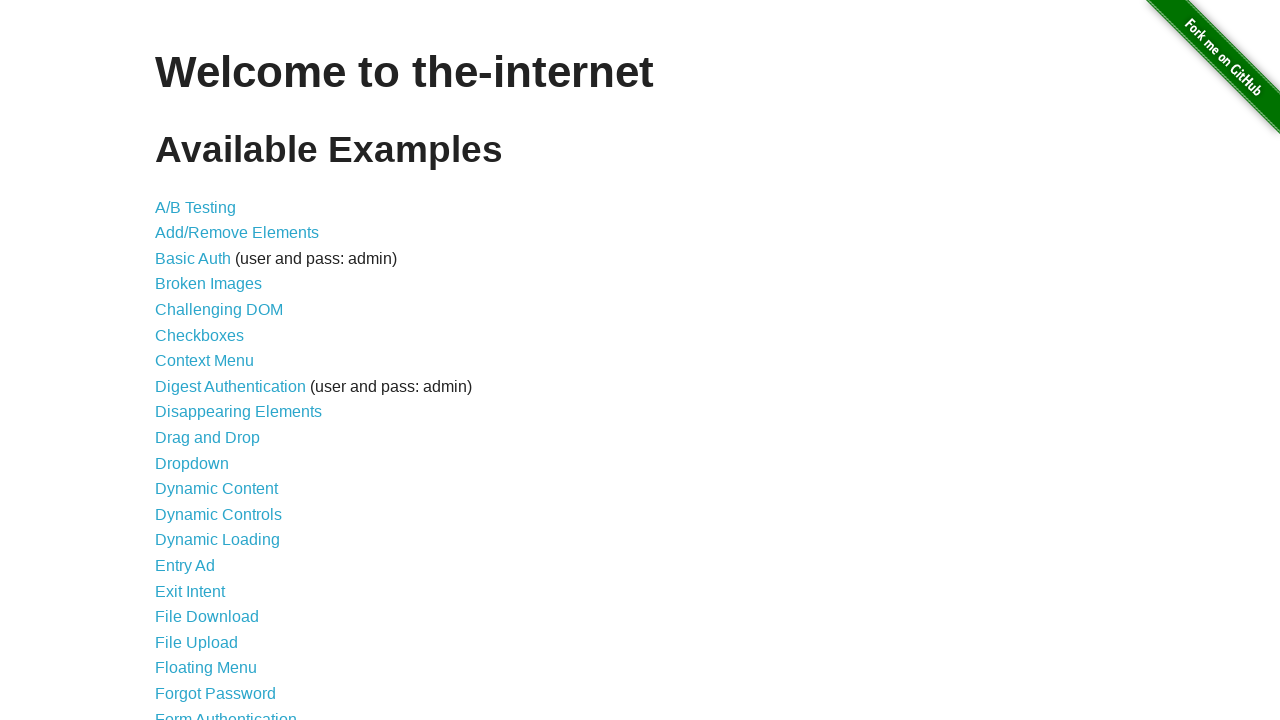

Added jquery-growl CSS stylesheet to the page
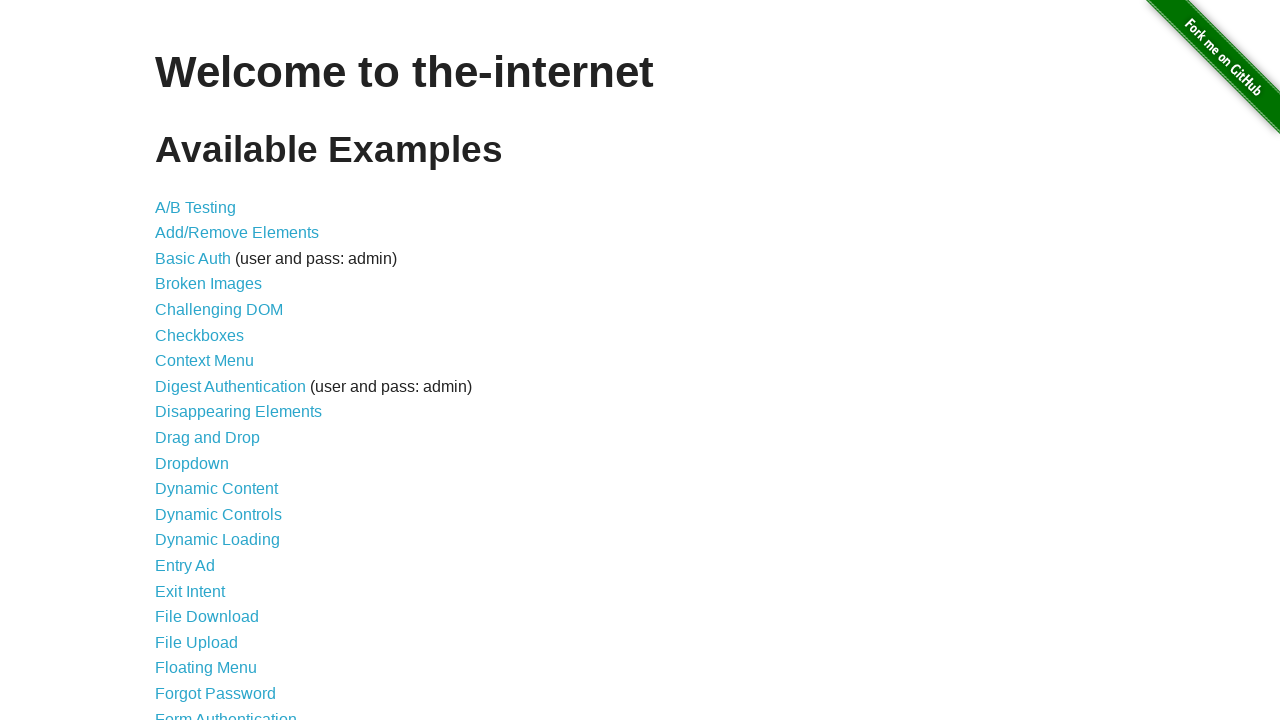

jquery-growl library is ready to use
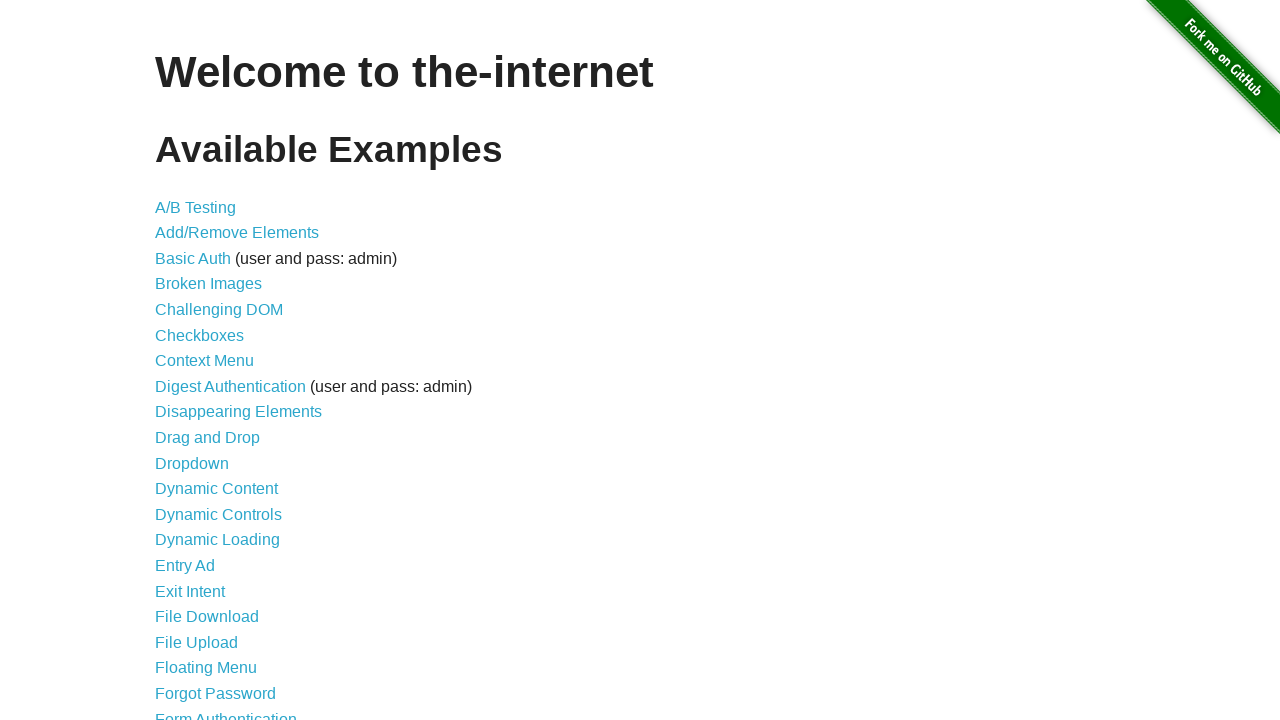

Displayed GET notification with growl
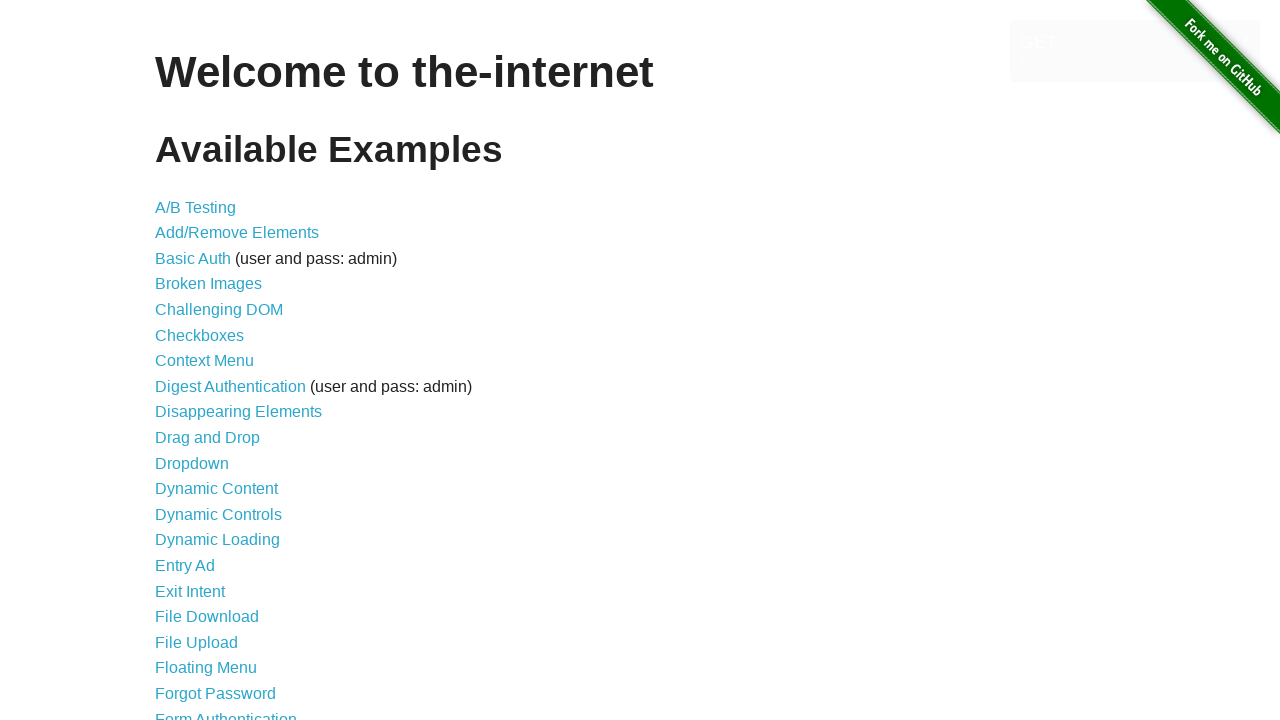

Displayed ERROR notification with growl
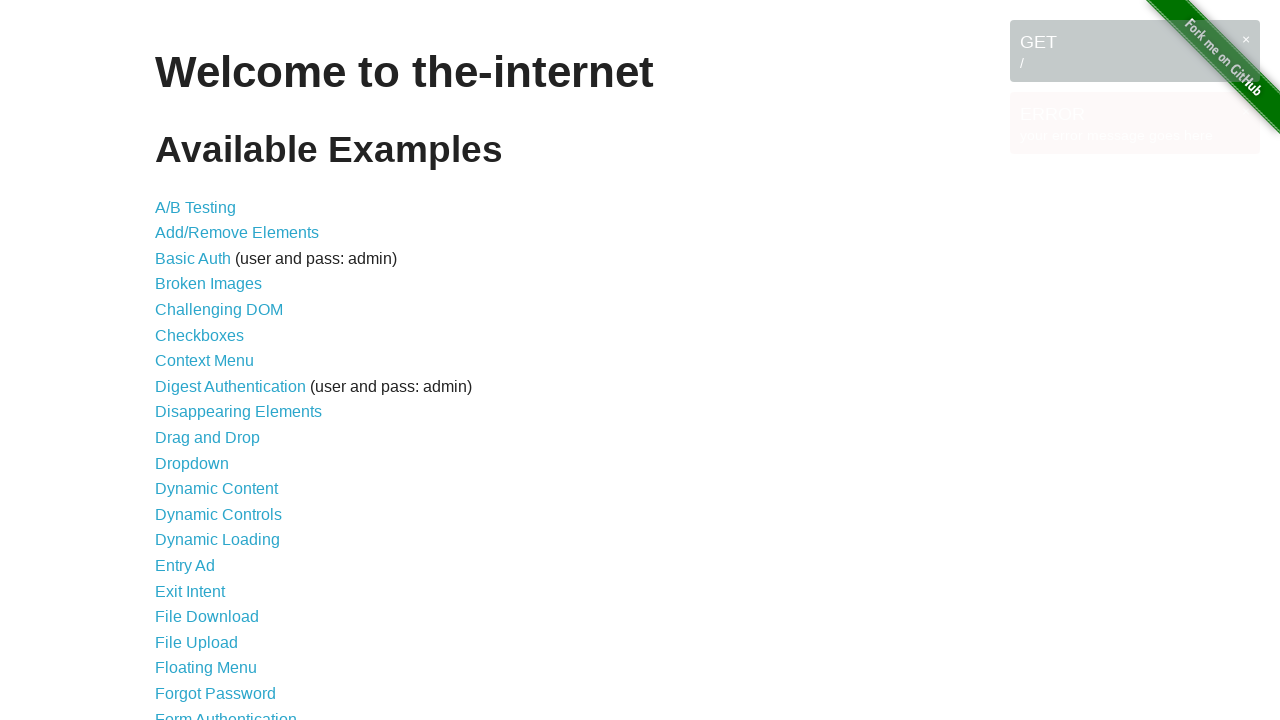

Displayed NOTICE notification with growl
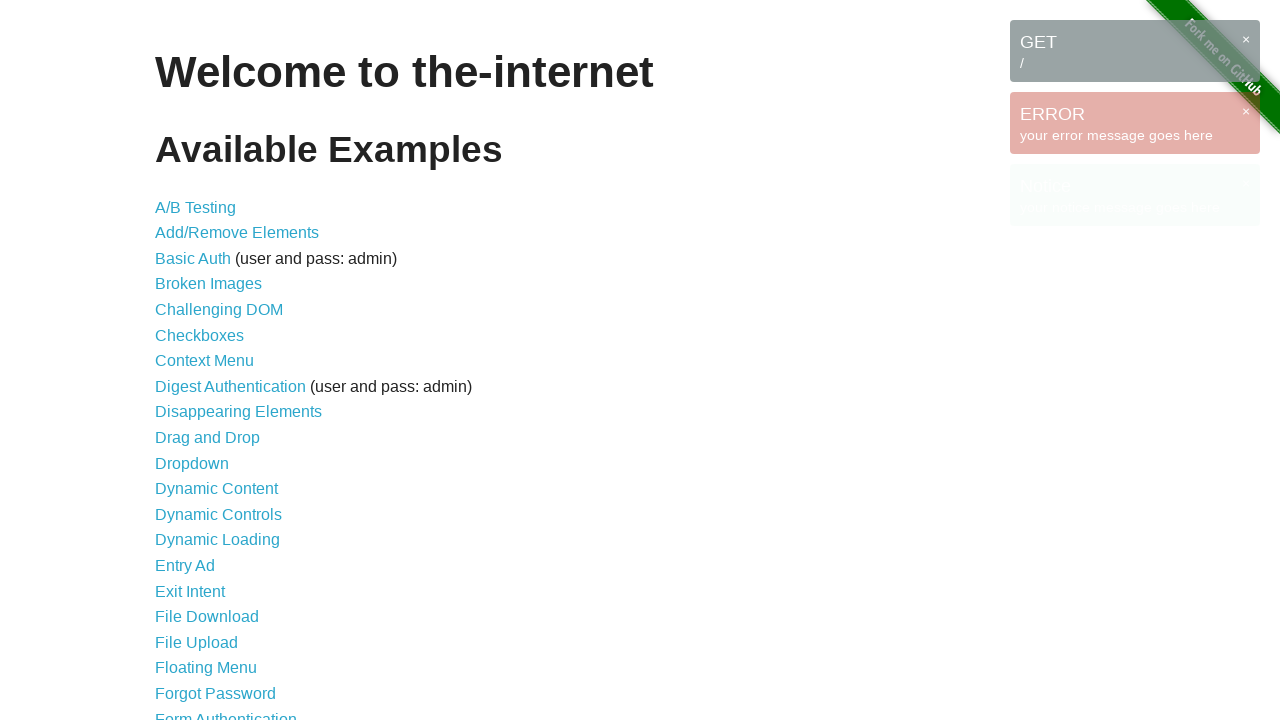

Displayed WARNING notification with growl
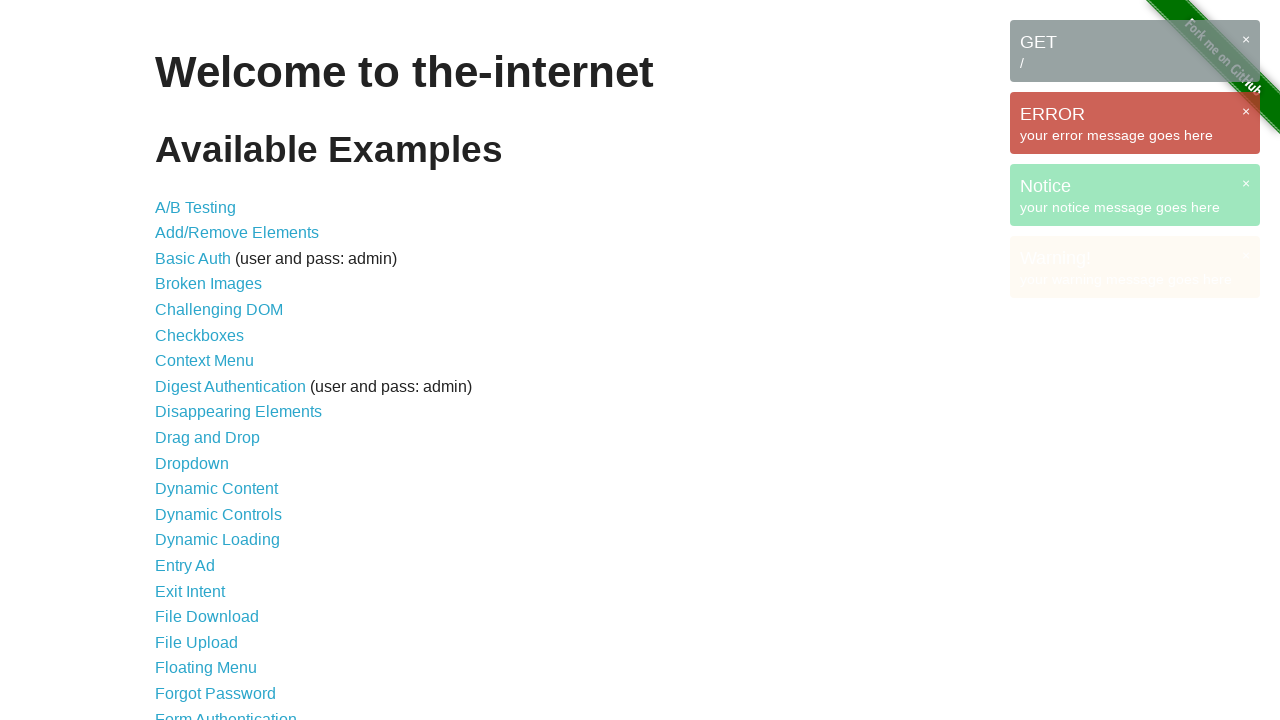

All growl notification messages are visible on the page
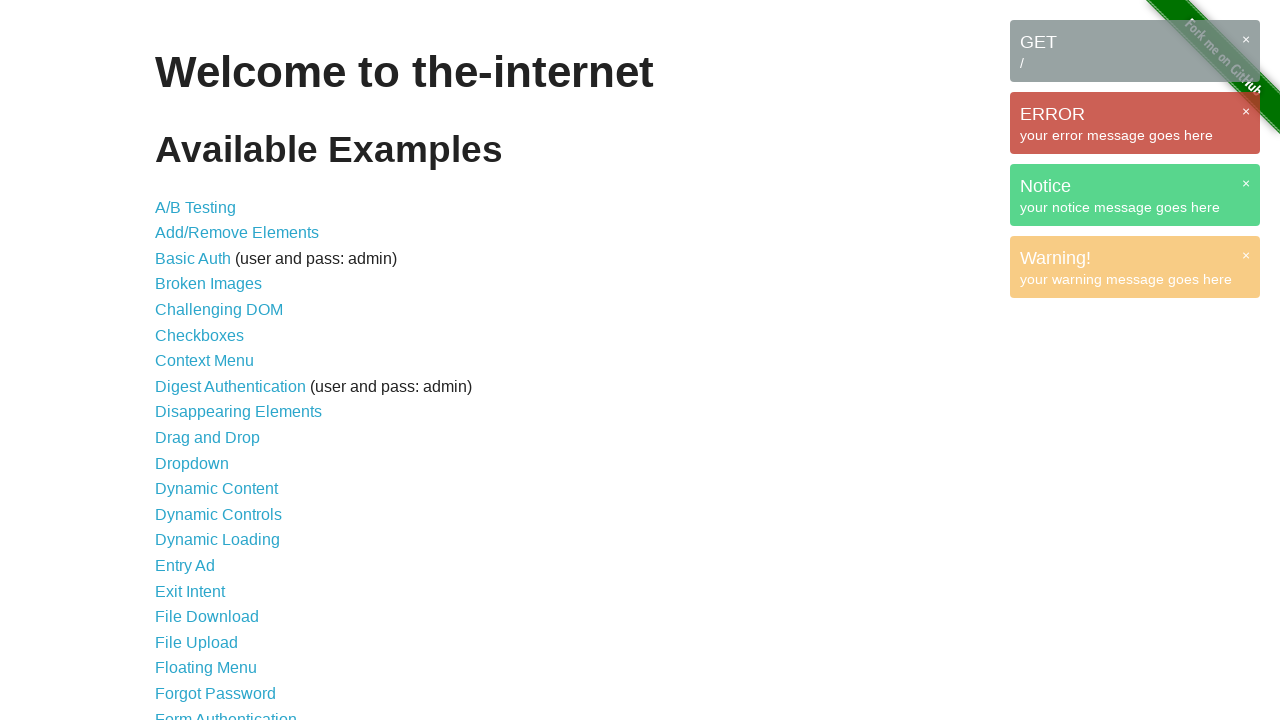

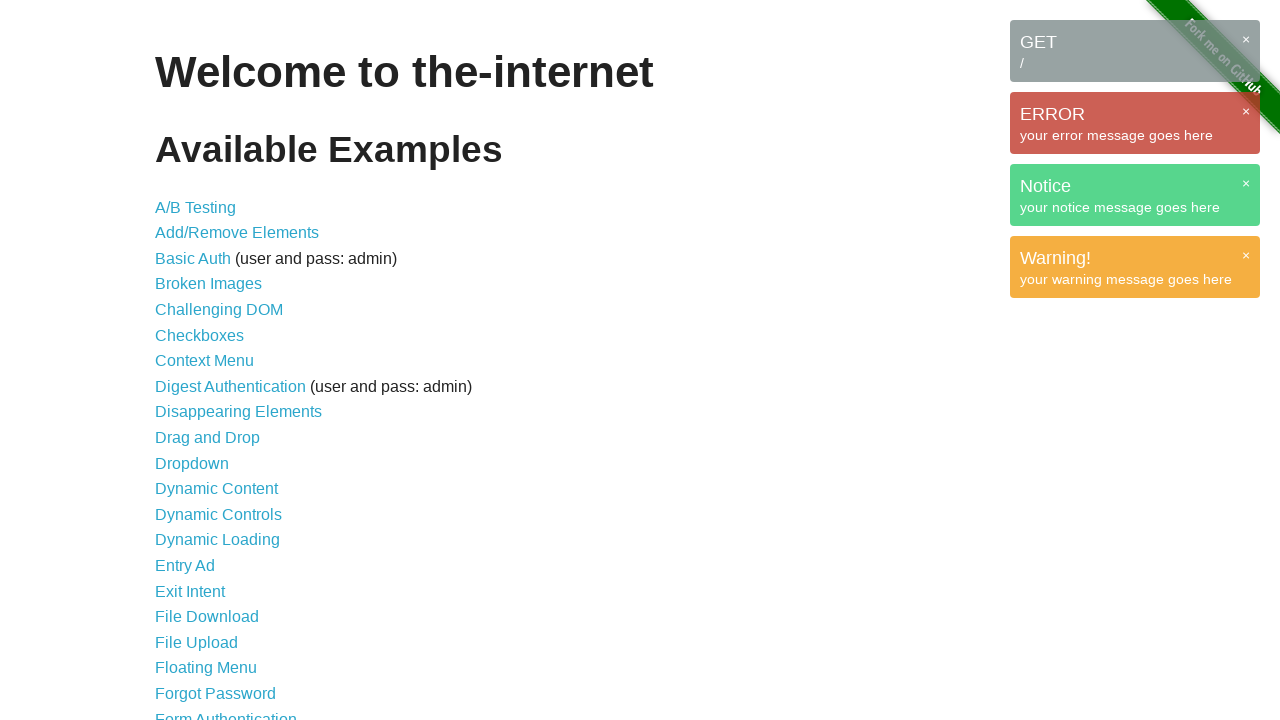